Tests alert handling functionality by clicking a button that triggers an alert and accepting it

Starting URL: https://letcode.in/waits

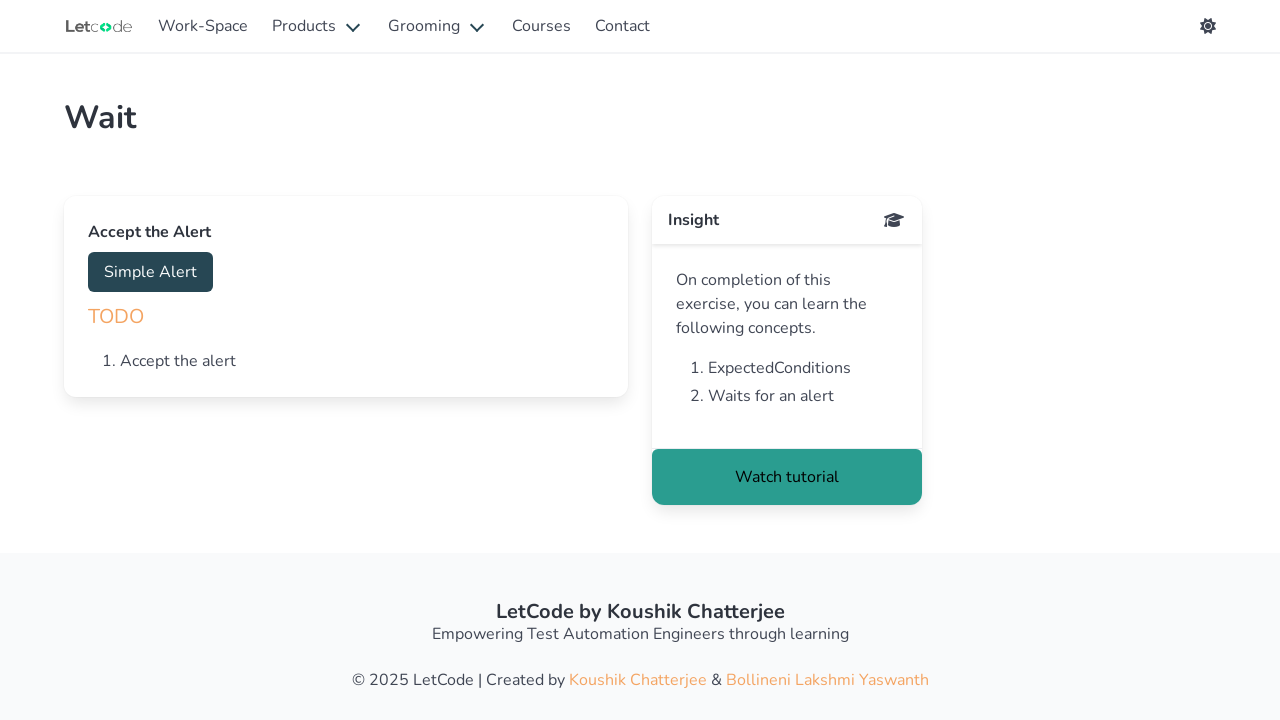

Navigated to https://letcode.in/waits
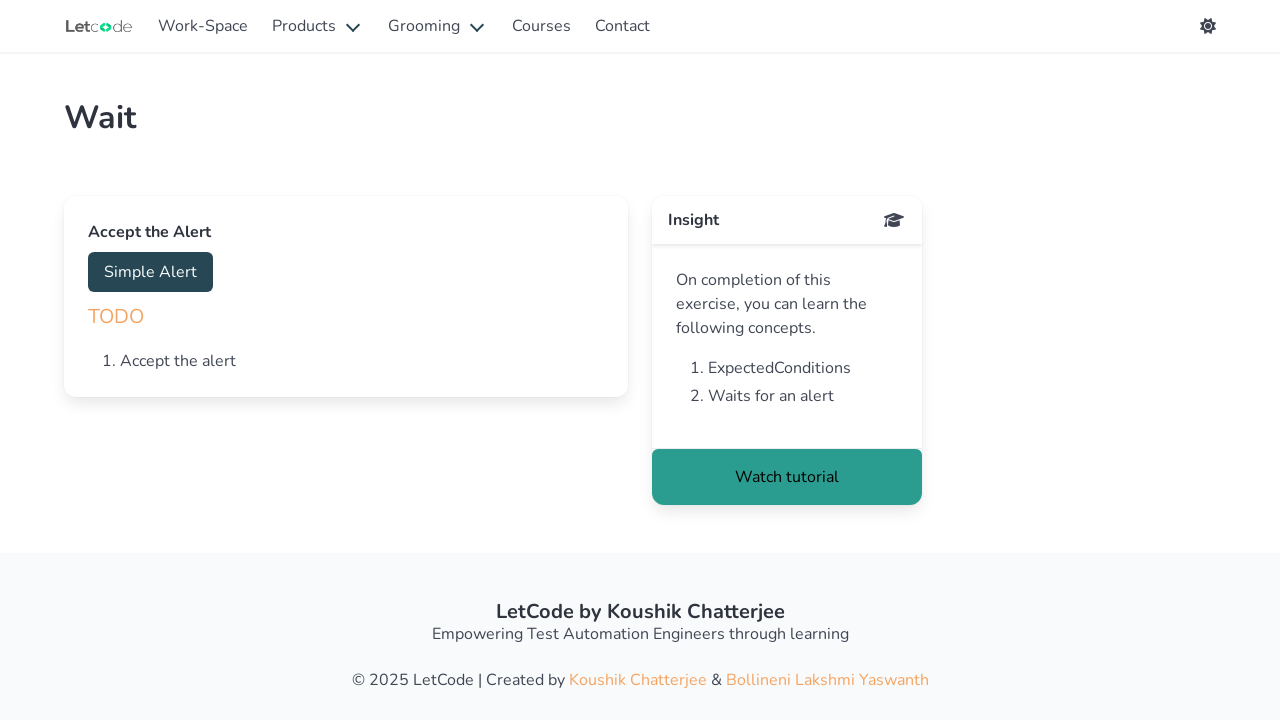

Clicked button to trigger alert at (150, 272) on button#accept
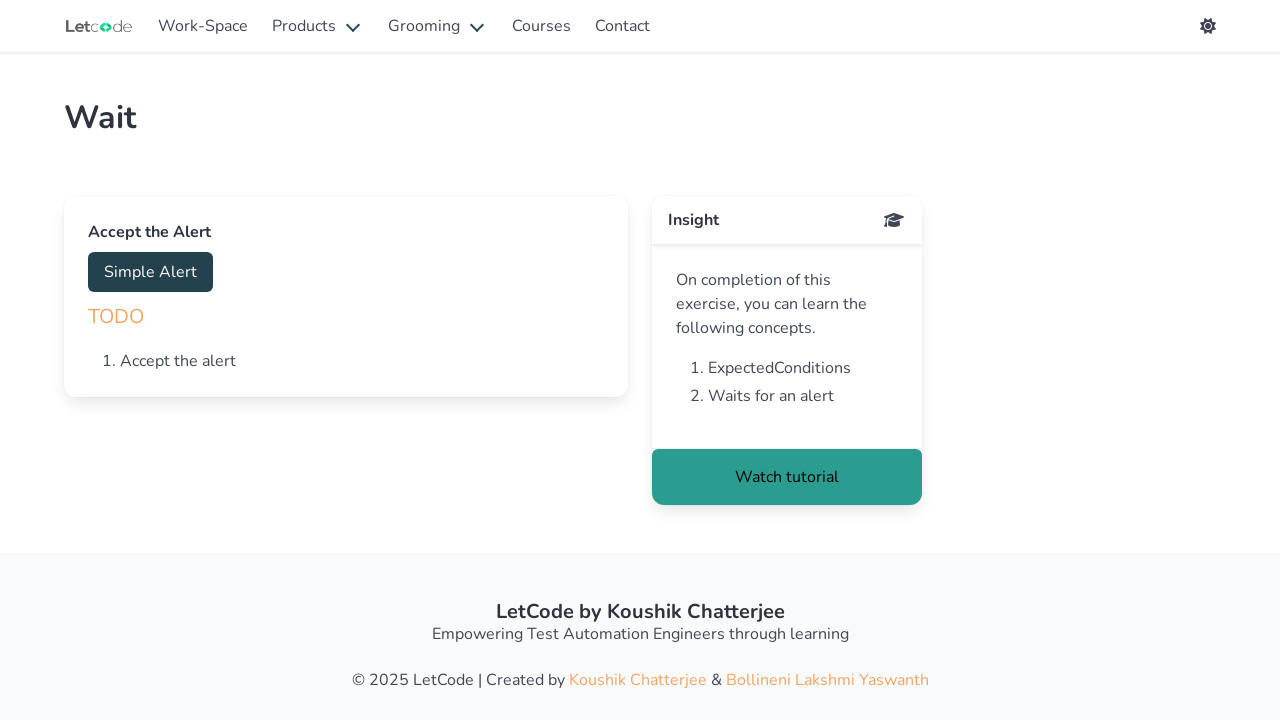

Set up dialog handler to accept alerts
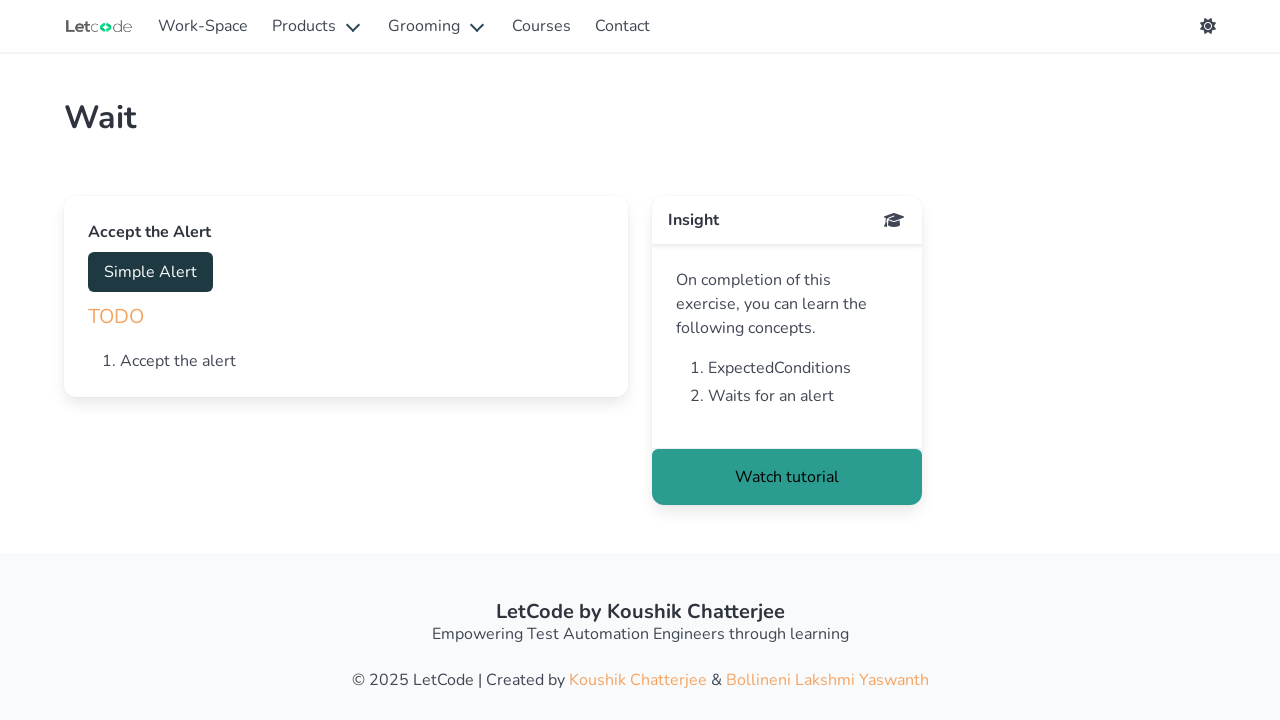

Alert accepted and handled
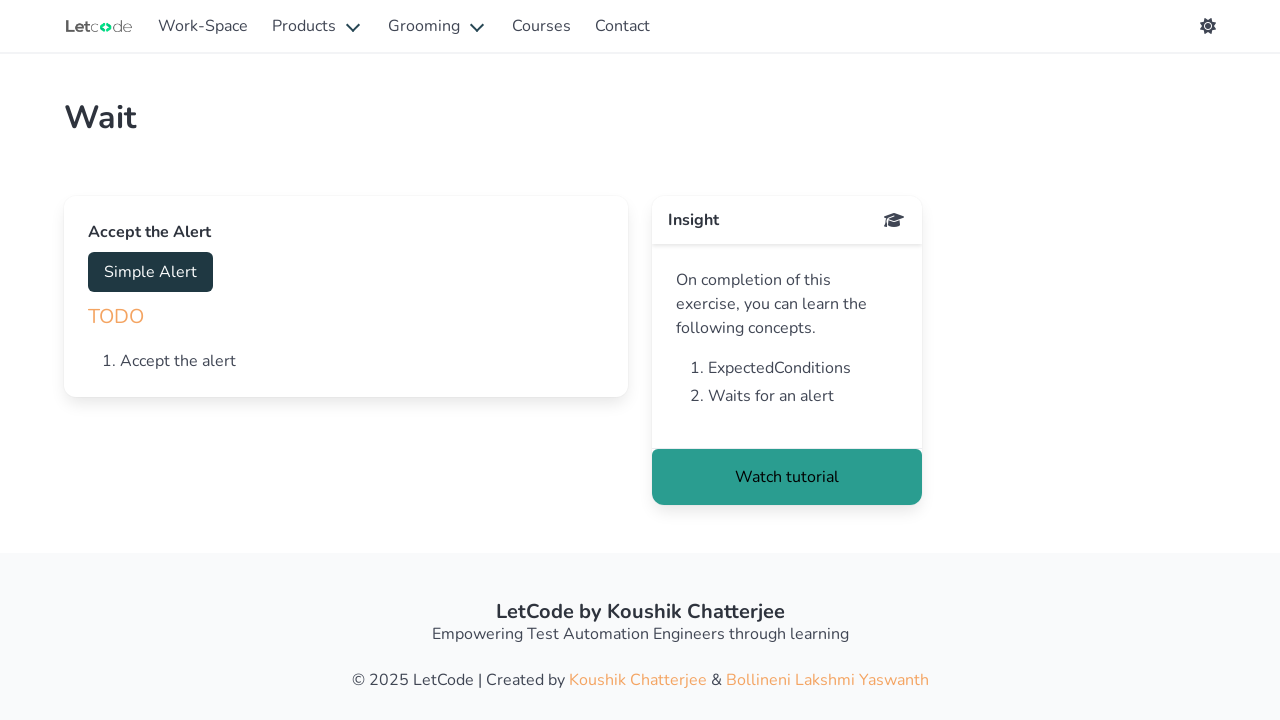

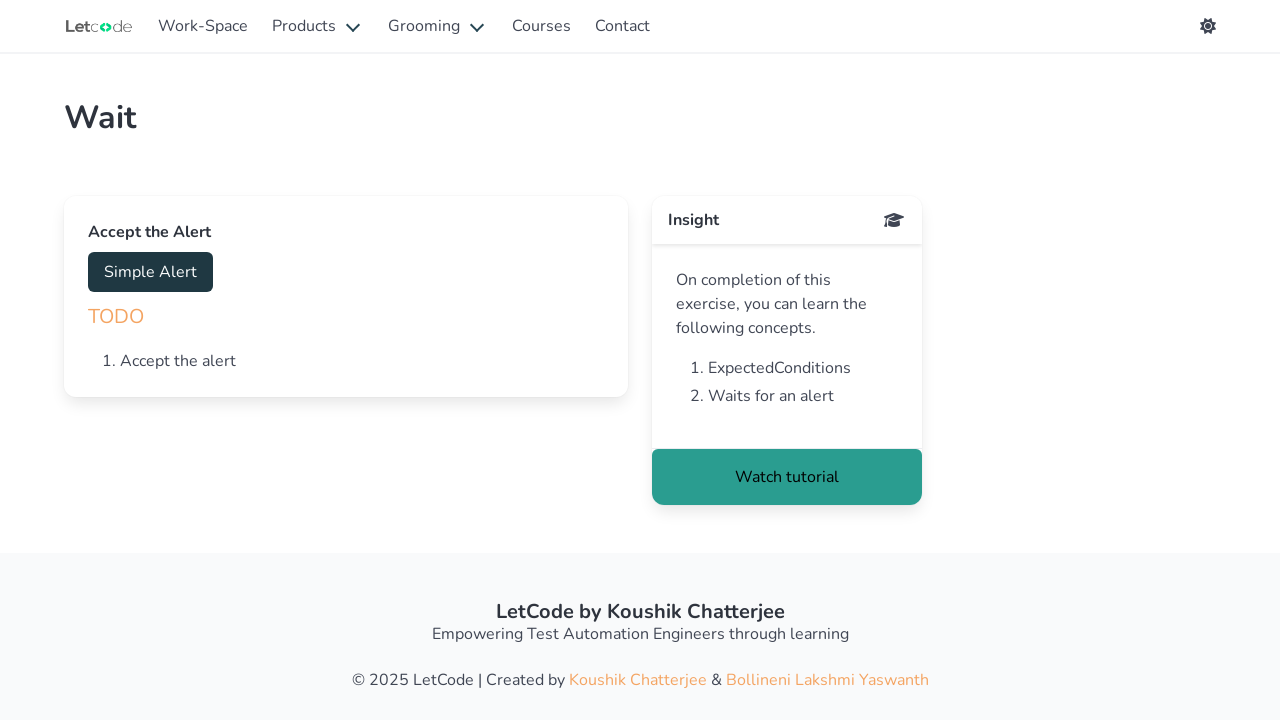